Tests nested frames navigation by clicking on the Nested Frames link, switching to the top frame, then the middle frame, and verifying content is accessible

Starting URL: http://the-internet.herokuapp.com/

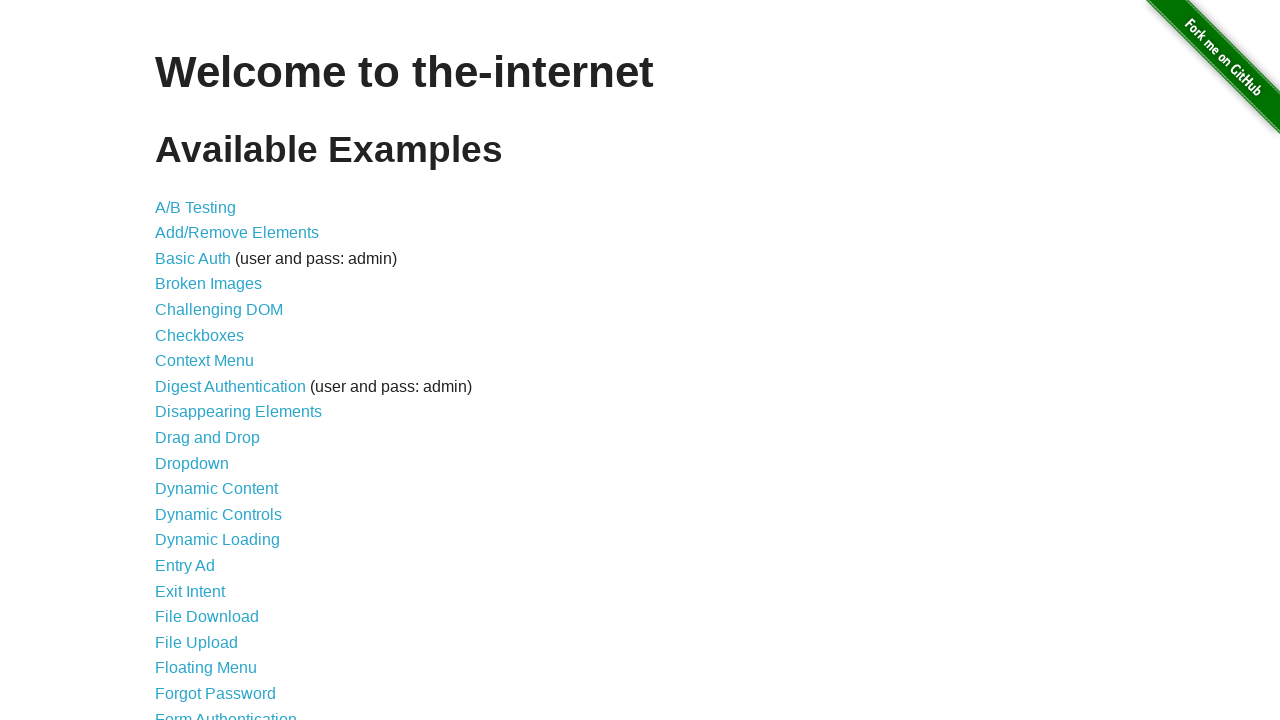

Clicked on 'Nested Frames' link at (210, 395) on text=Nested Frames
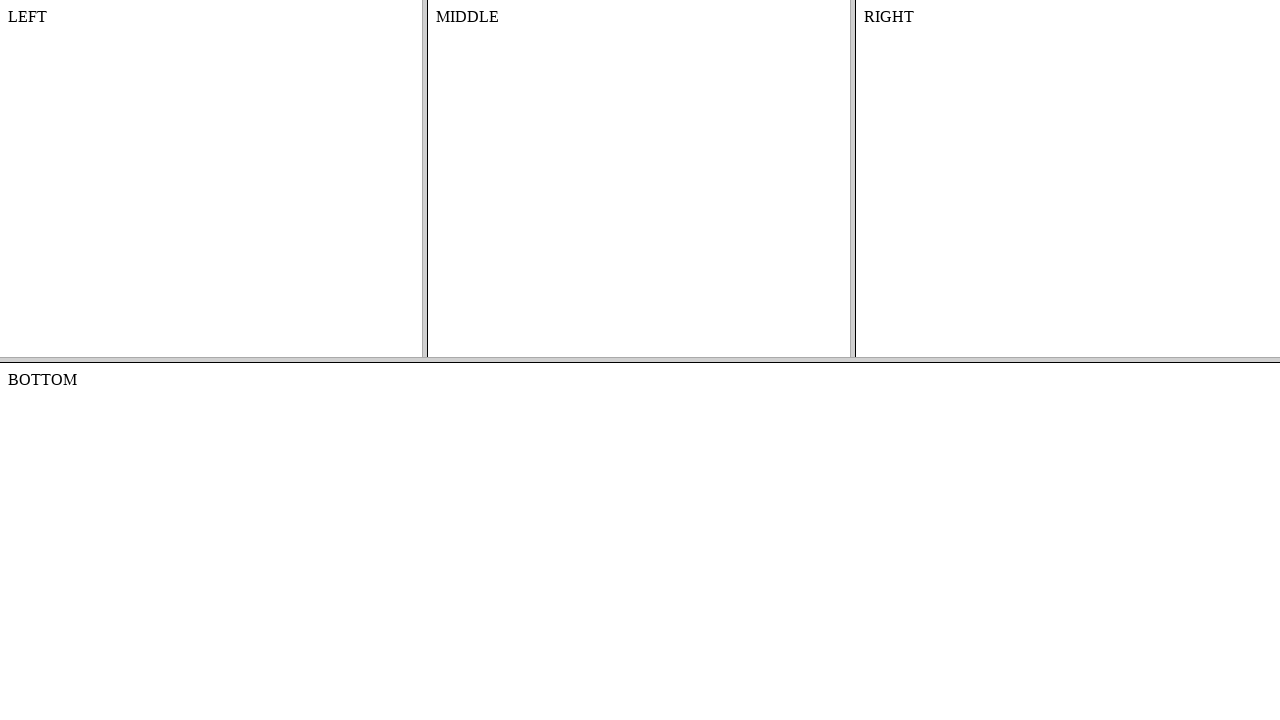

Located and switched to top frame
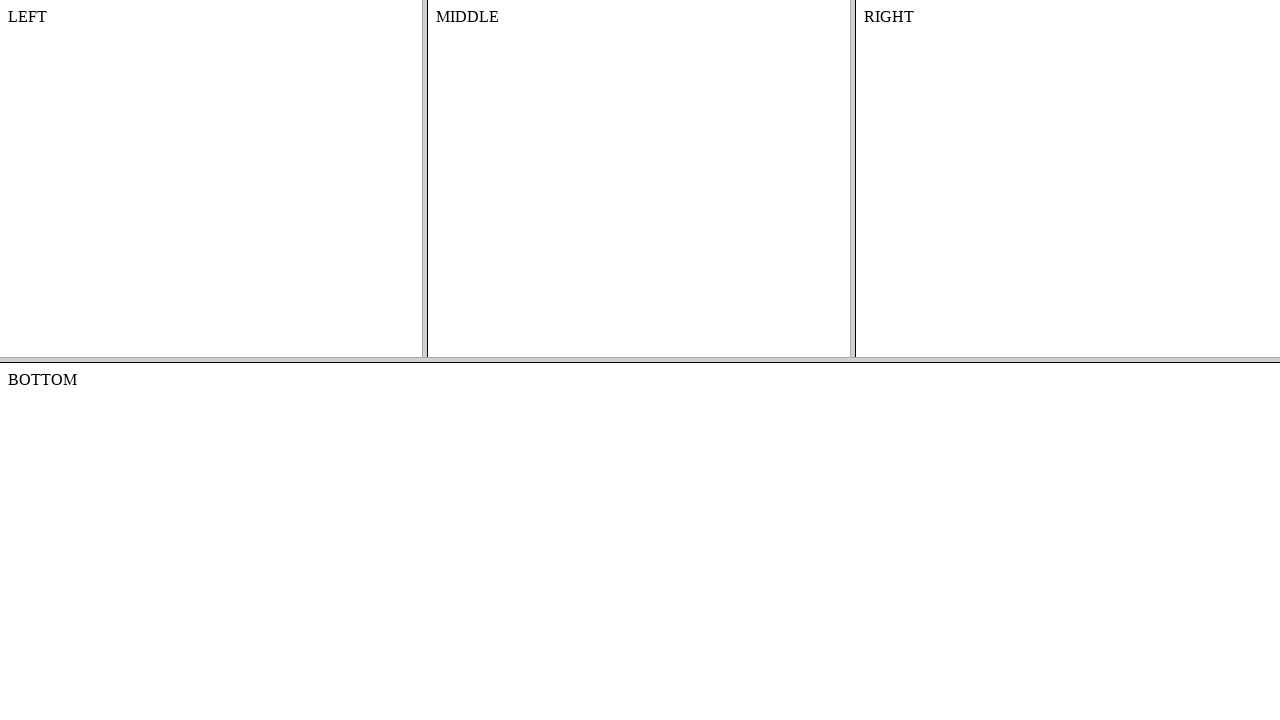

Located and switched to middle frame within top frame
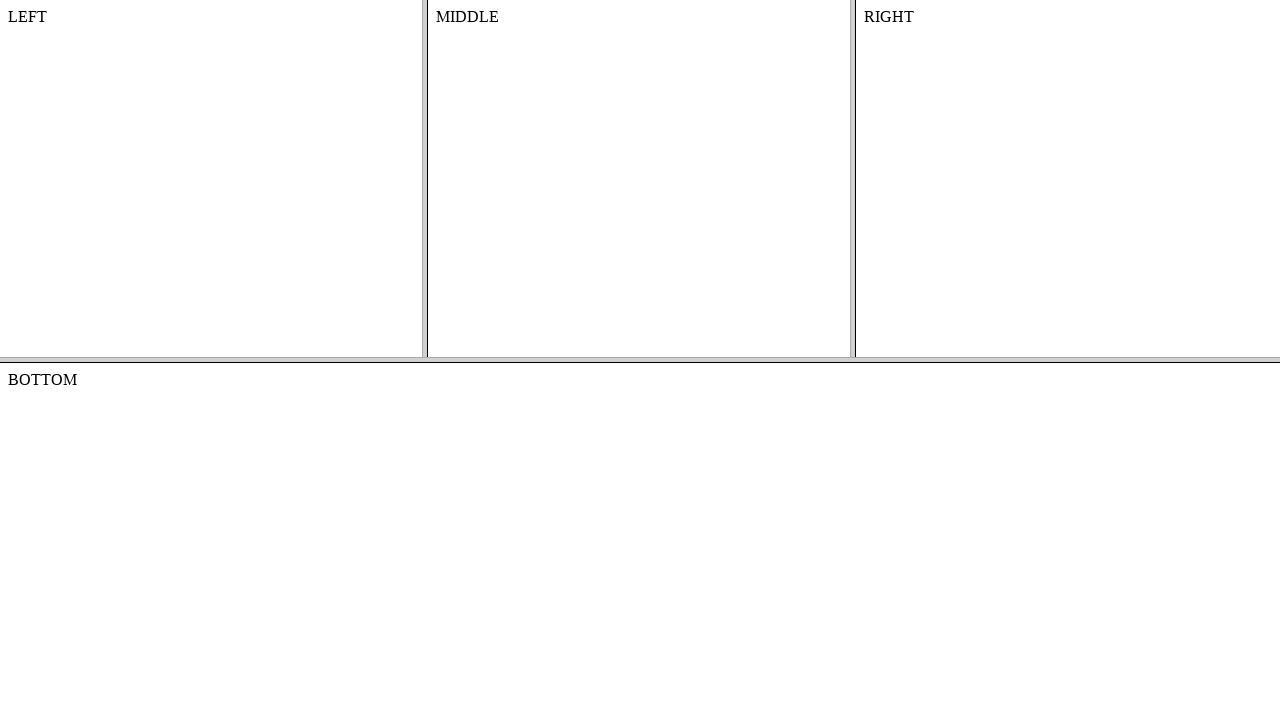

Verified content is accessible in the middle frame
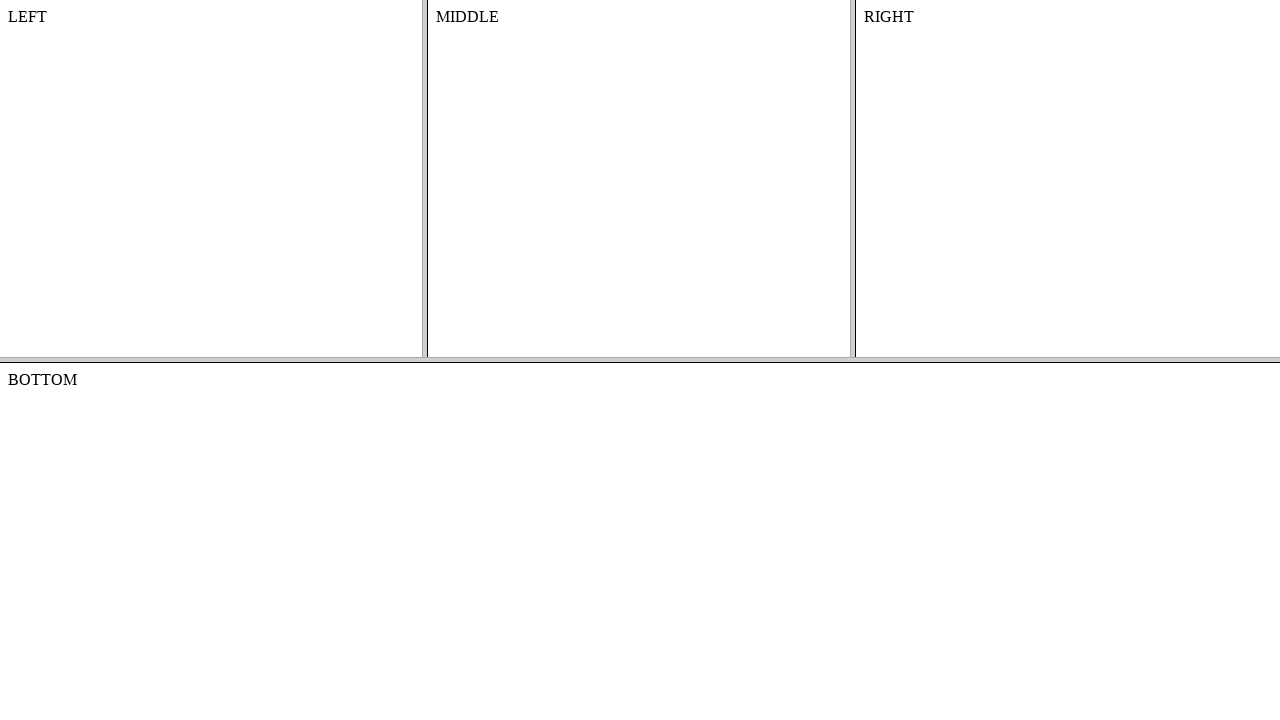

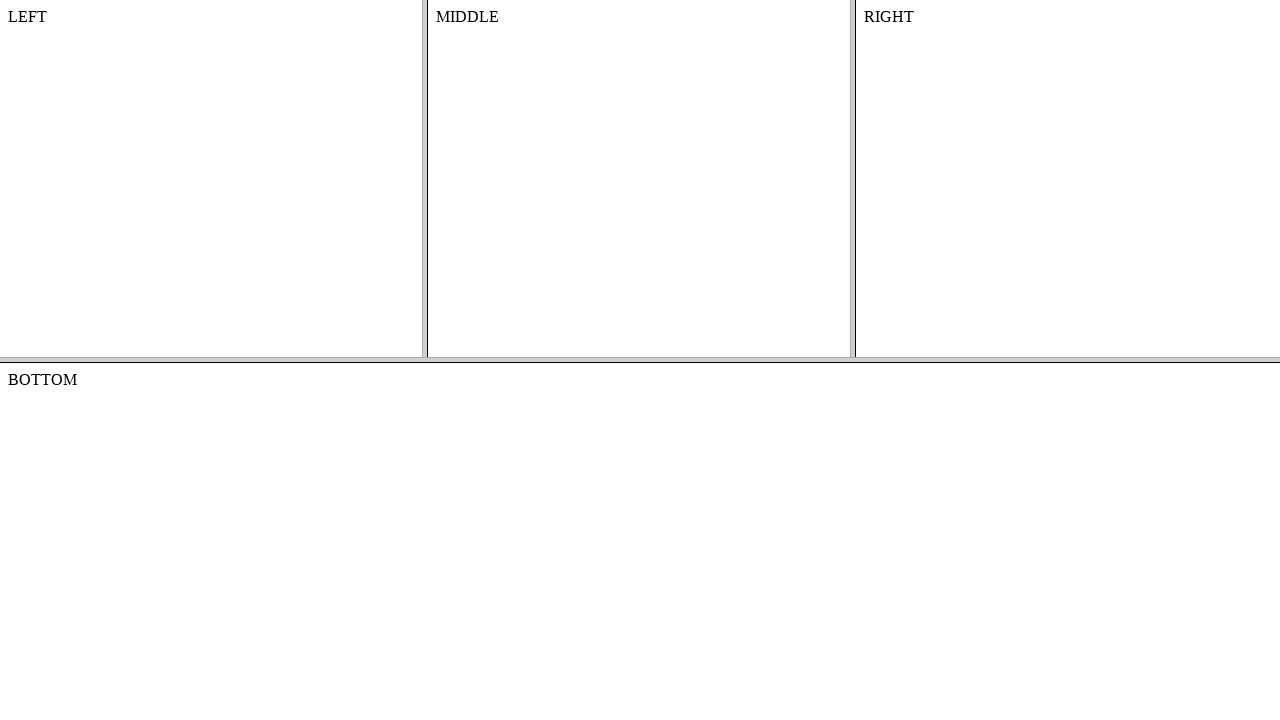